Tests dynamic control functionality by toggling checkboxes and text input states, verifying enable/disable behaviors

Starting URL: https://the-internet.herokuapp.com/dynamic_controls

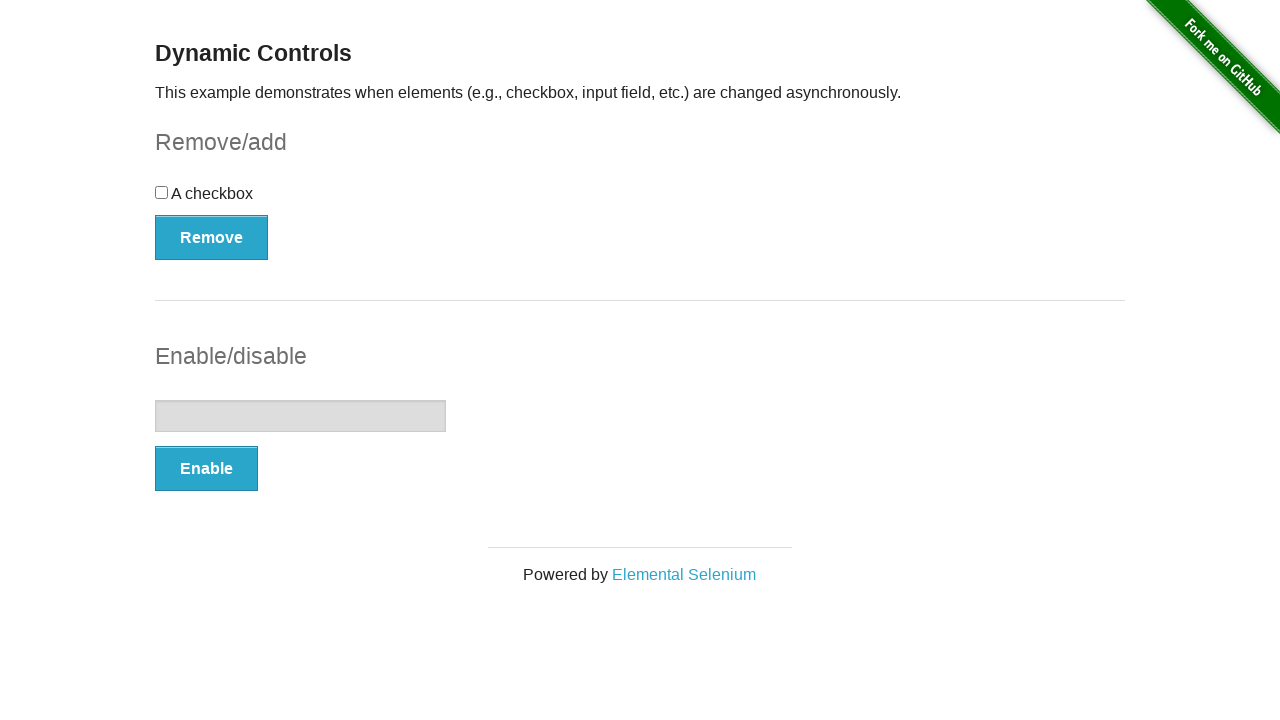

Clicked checkbox to toggle its state at (162, 192) on input[type='checkbox']
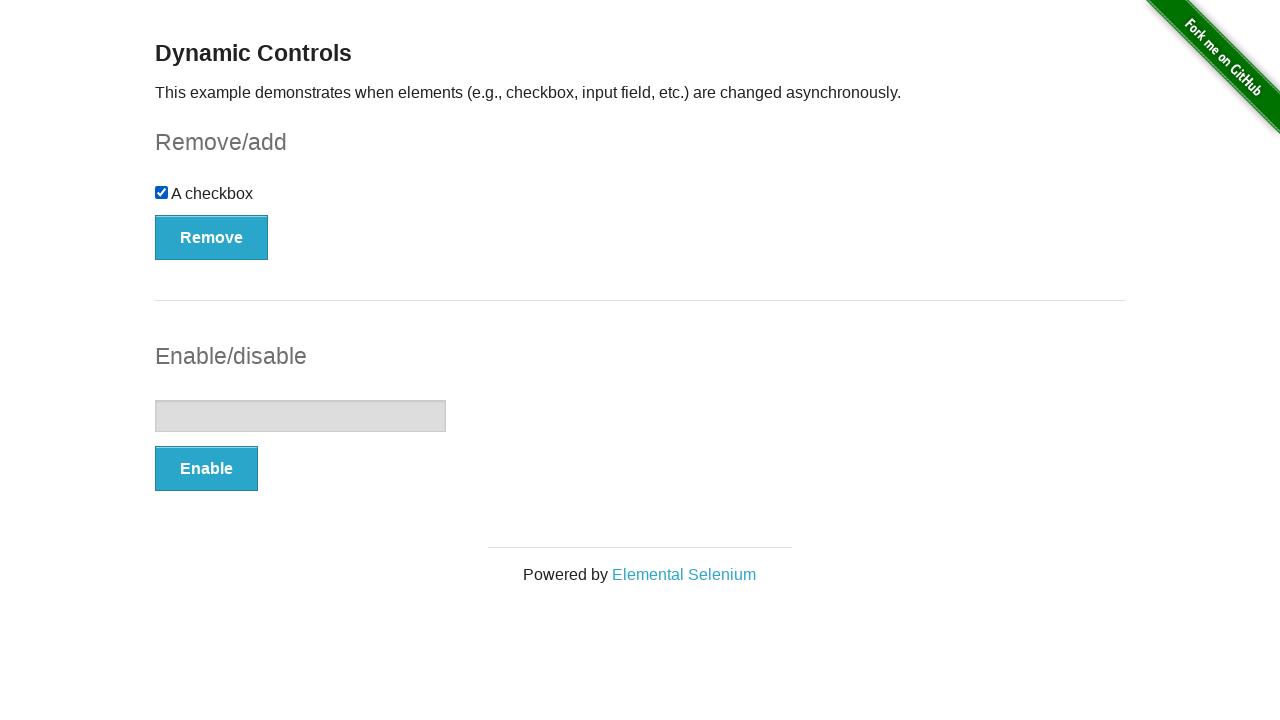

Clicked Remove button to disable checkbox at (212, 237) on button:text('Remove')
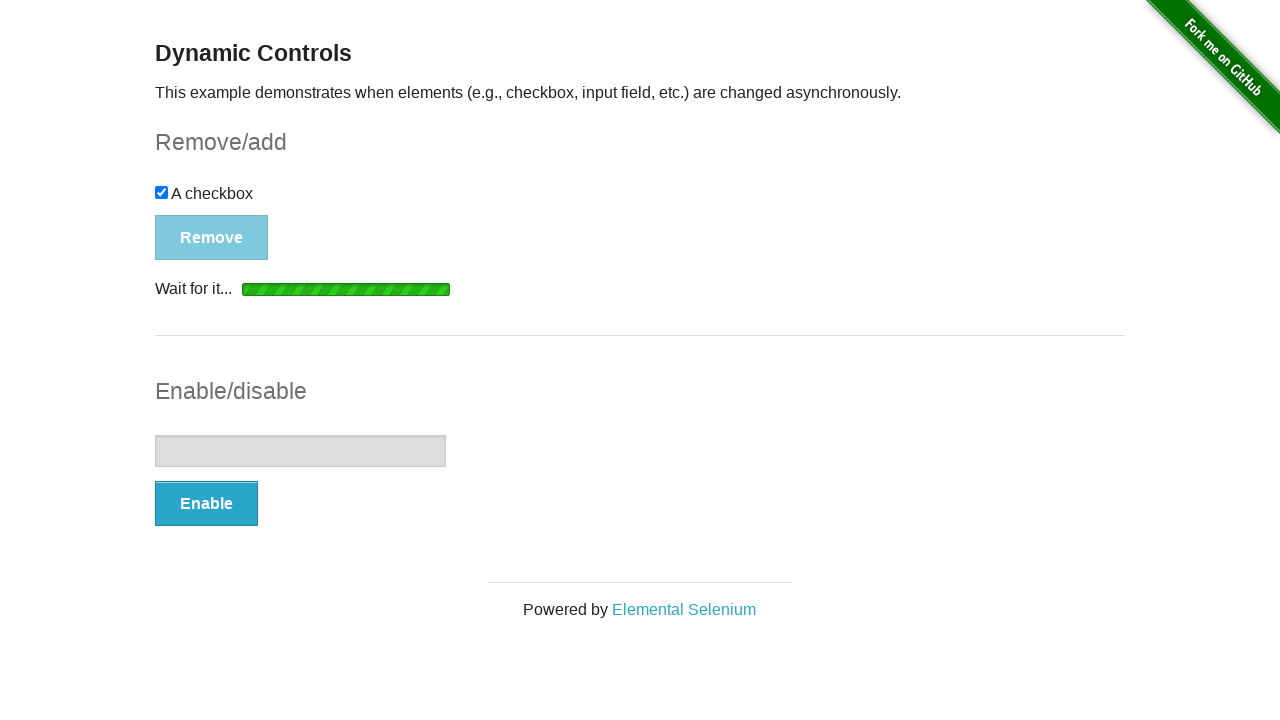

Waited for message to appear after checkbox removal
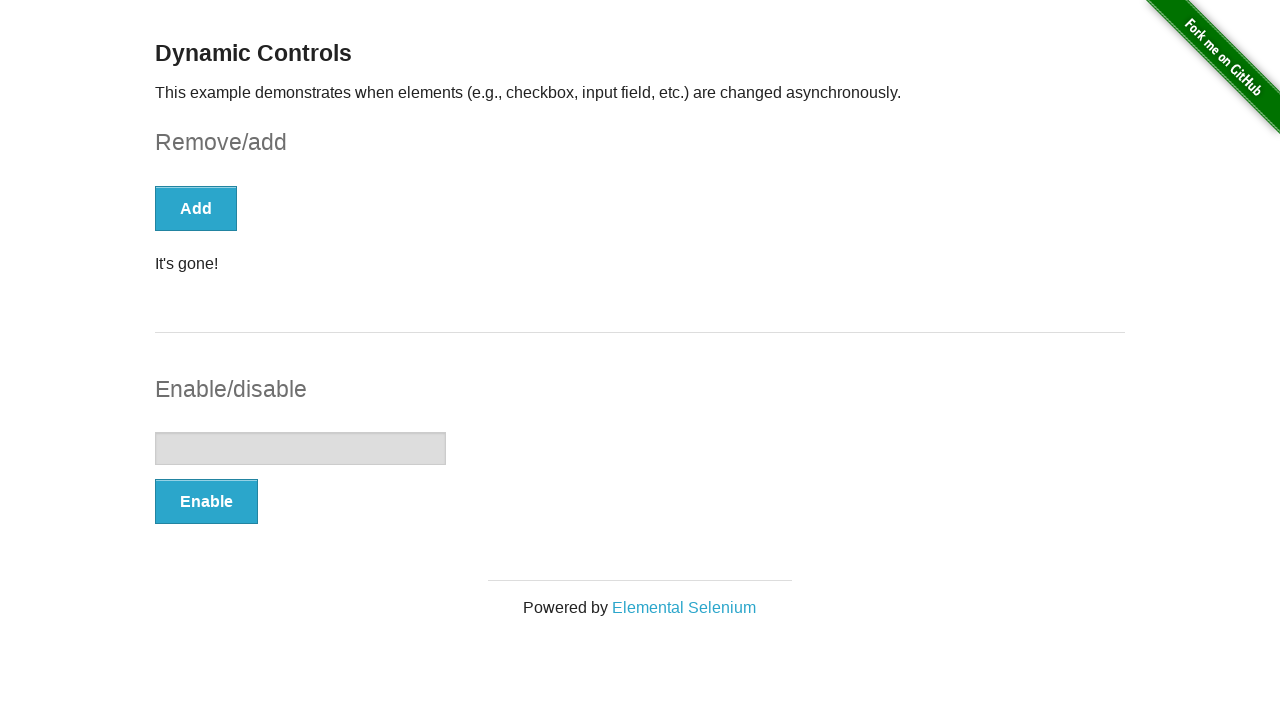

Clicked Enable button to enable text input at (206, 501) on button:text('Enable')
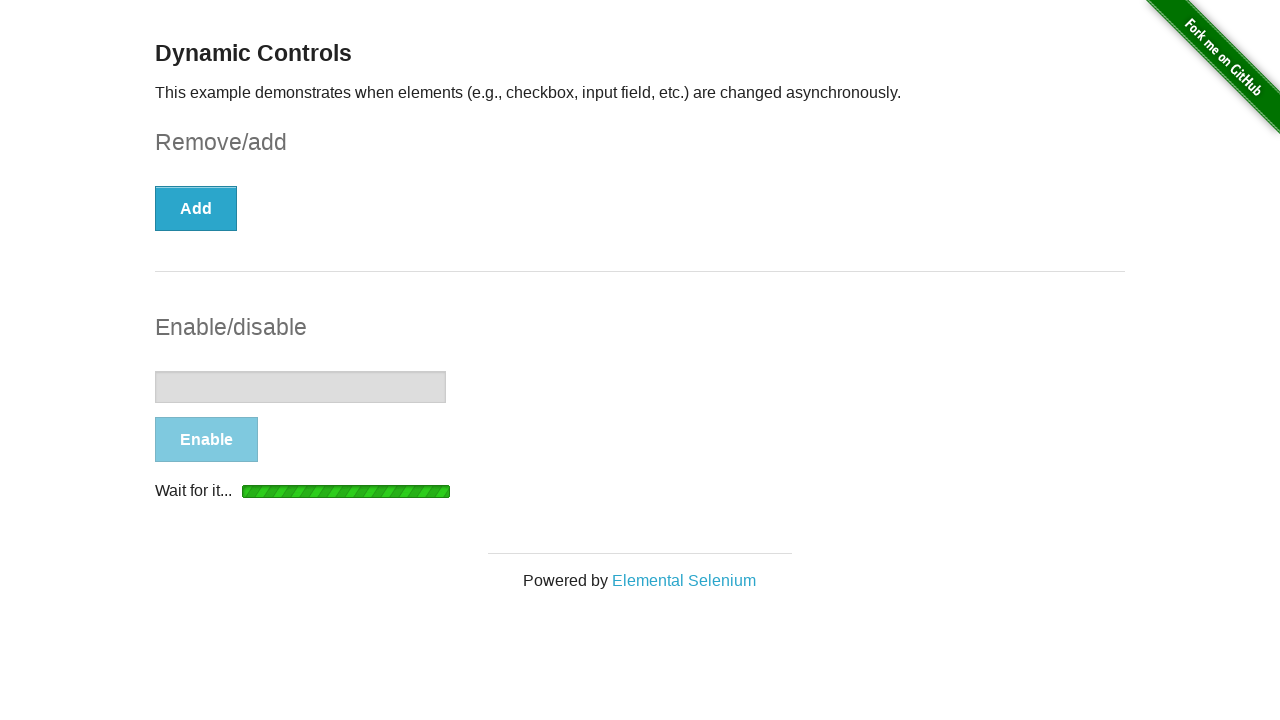

Waited for text input to be enabled
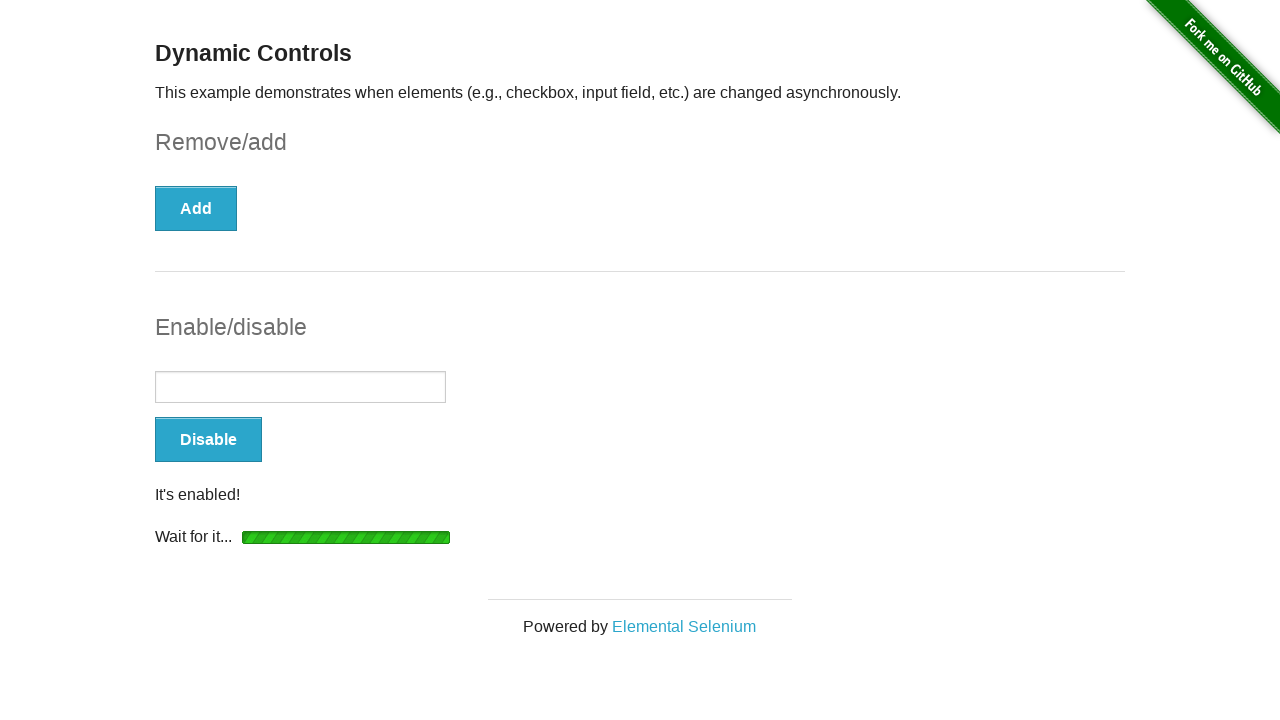

Entered 'hello world' in the enabled text input on input[type='text']
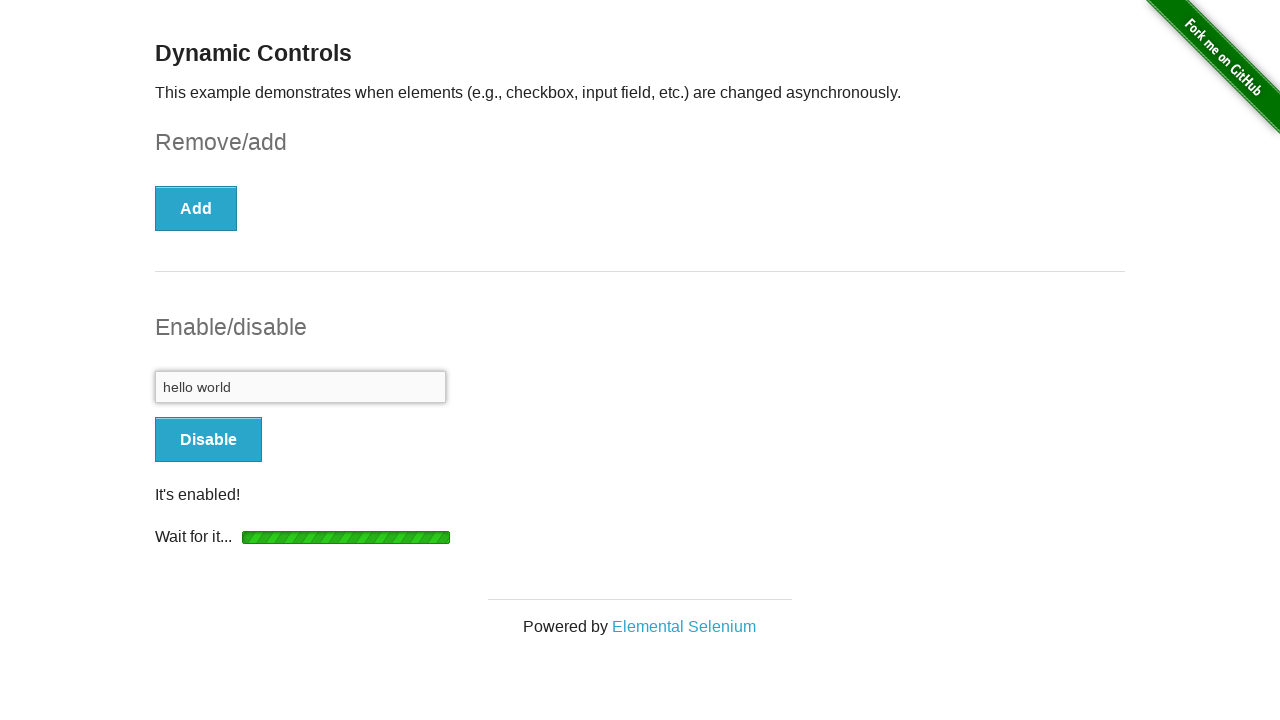

Clicked Disable button to disable text input at (208, 440) on button[onclick='swapInput()']
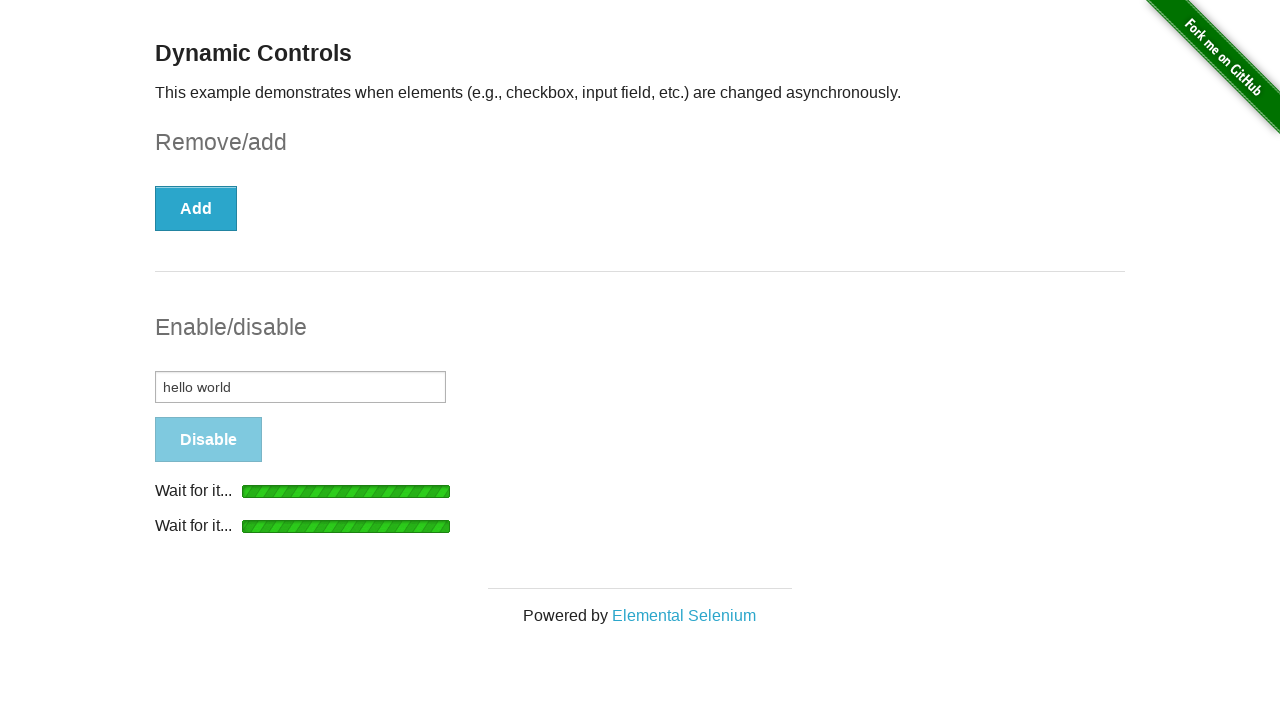

Waited for text input to be disabled
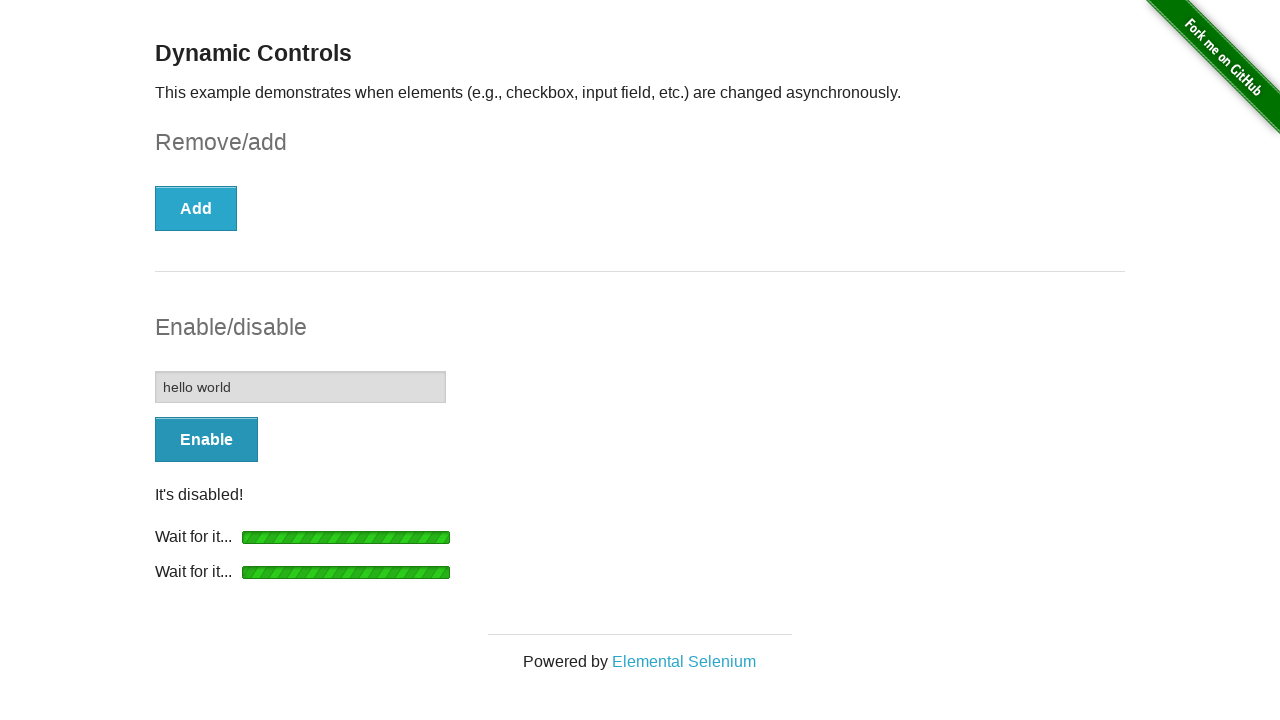

Verified message is displayed after text input disabled
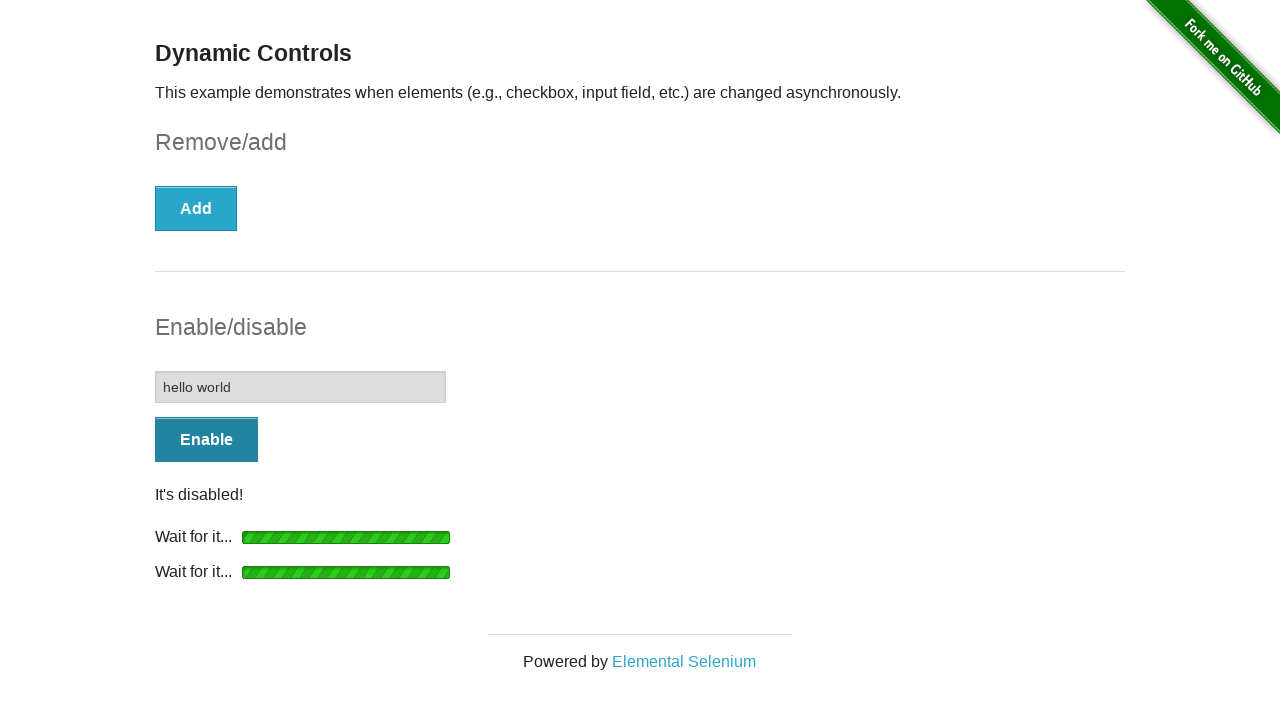

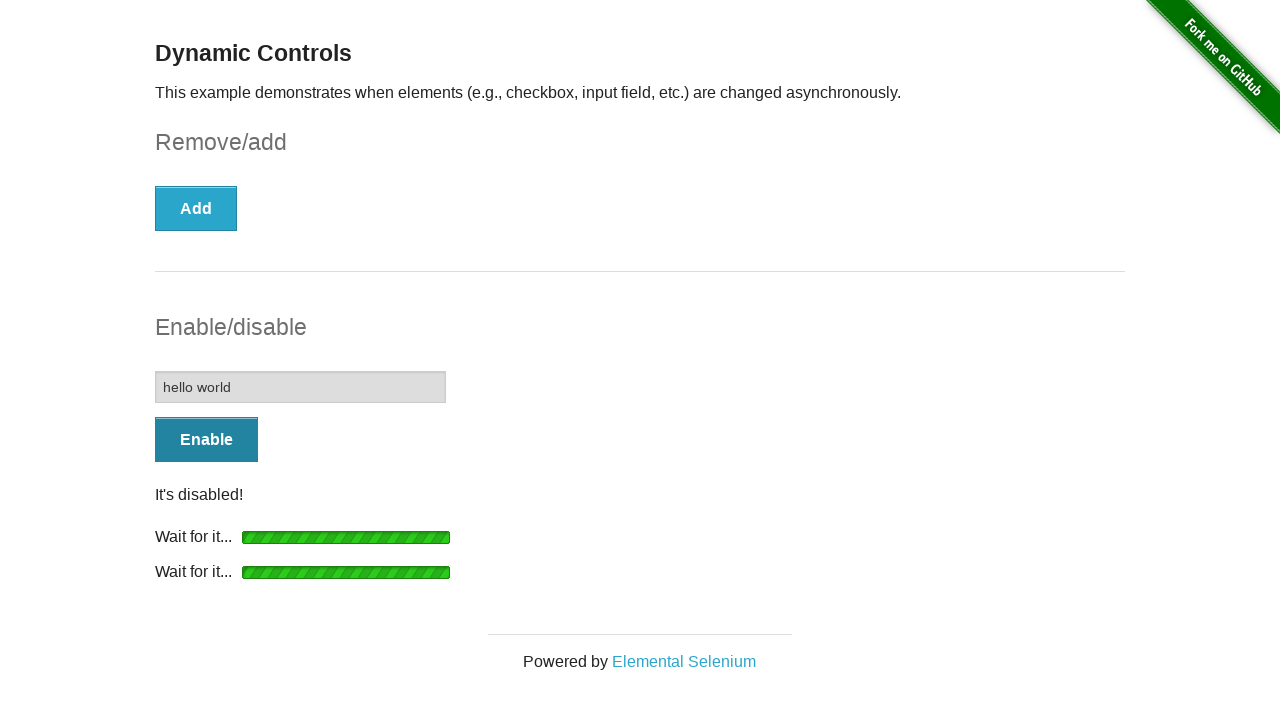